Tests navigation to a normal load website by clicking a button and verifying the page title displays correctly

Starting URL: https://curso.testautomation.es

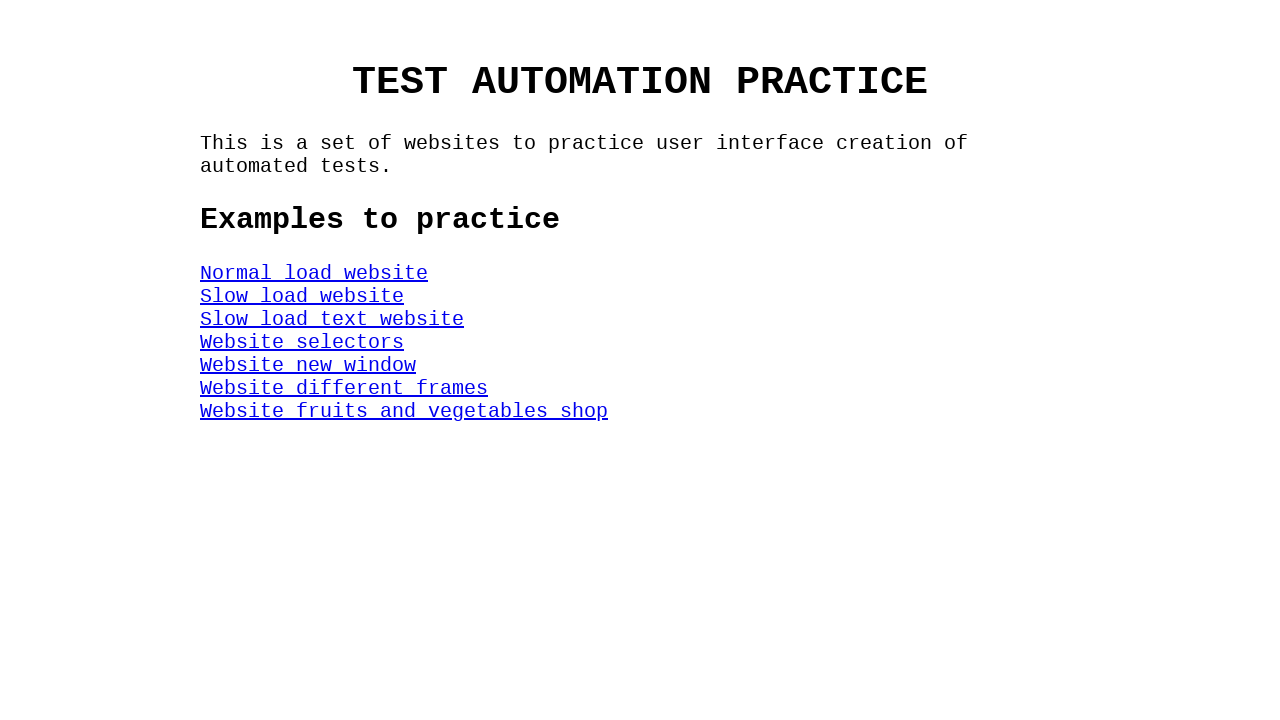

Clicked the Normal Web button at (314, 273) on #NormalWeb
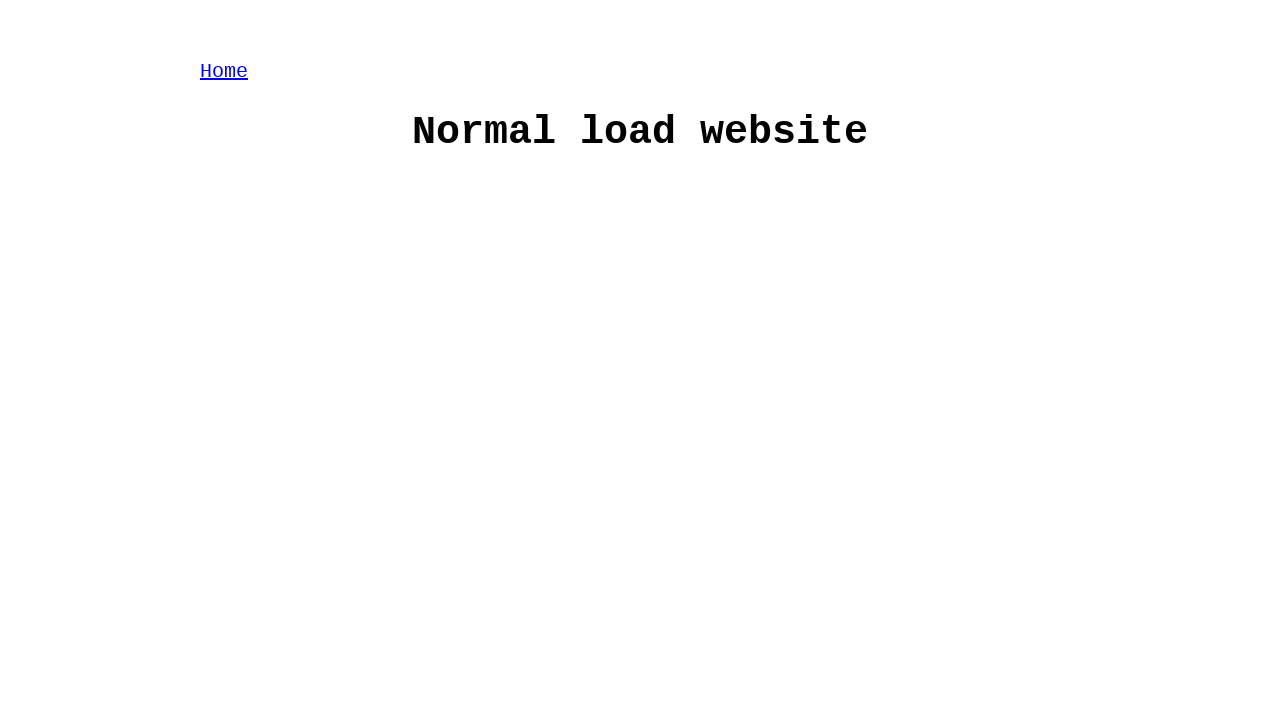

Waited for h1 title to load
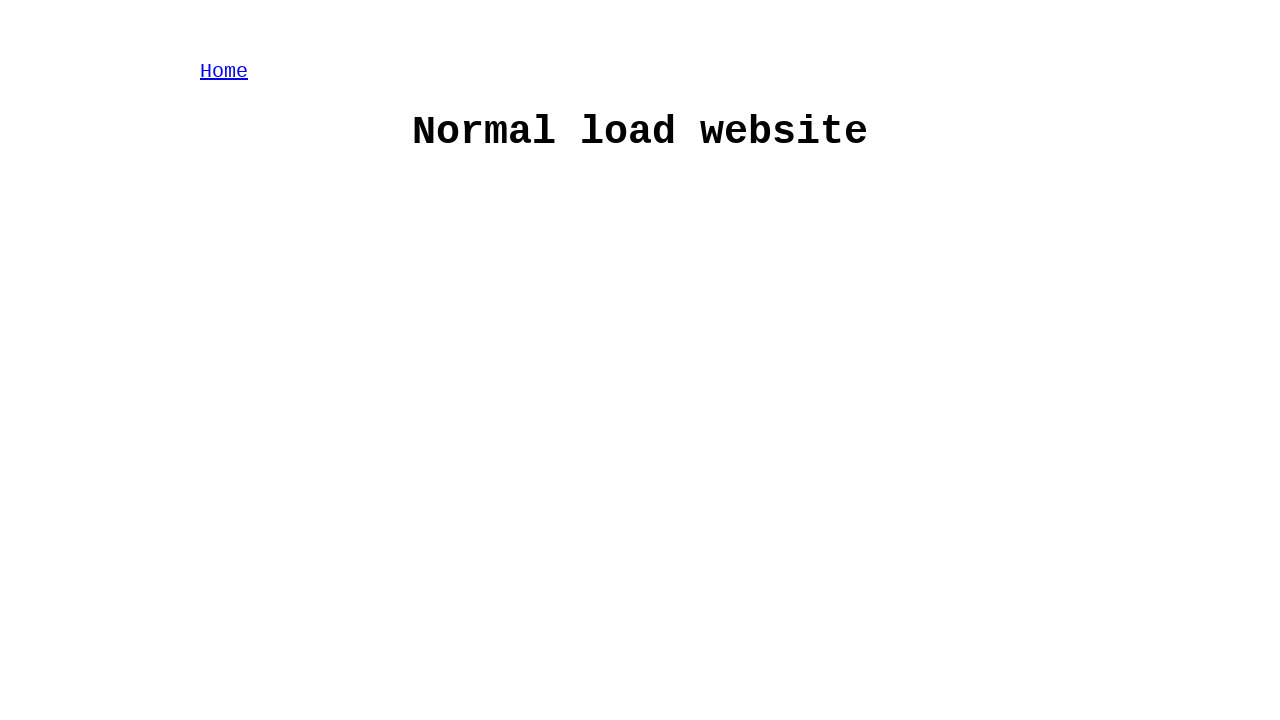

Located h1 title element
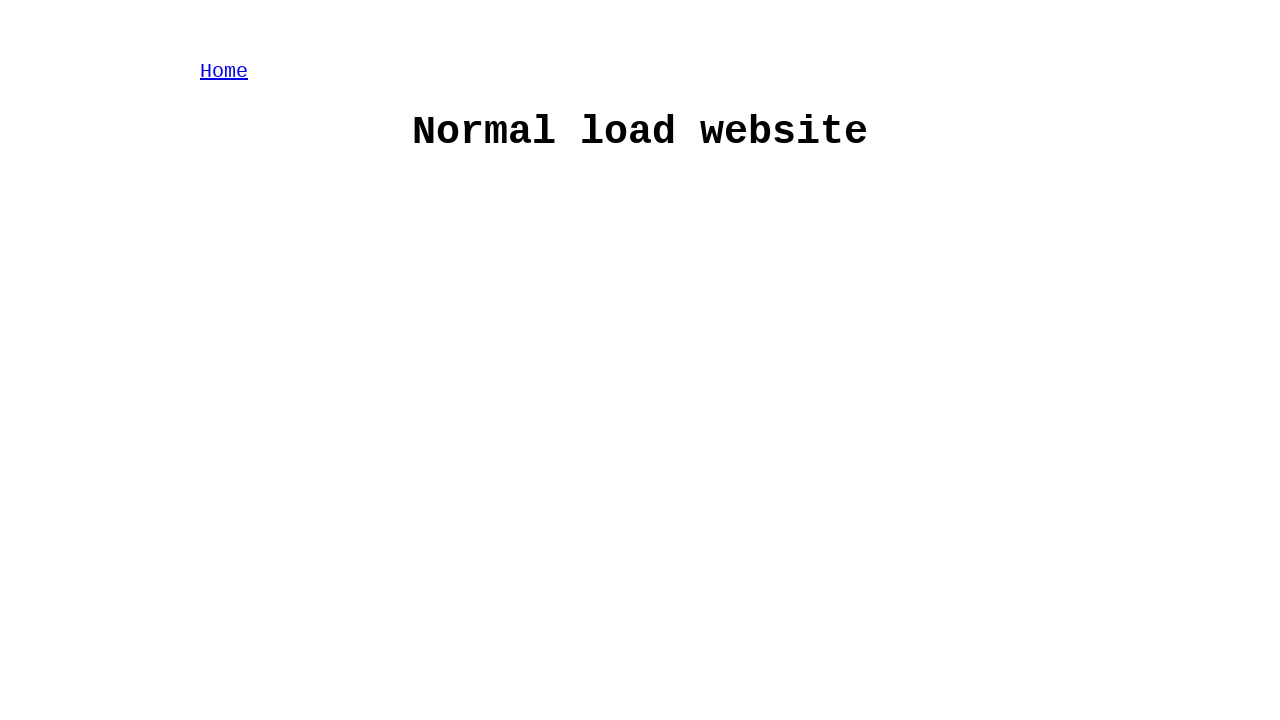

Verified page title displays 'Normal load website' correctly
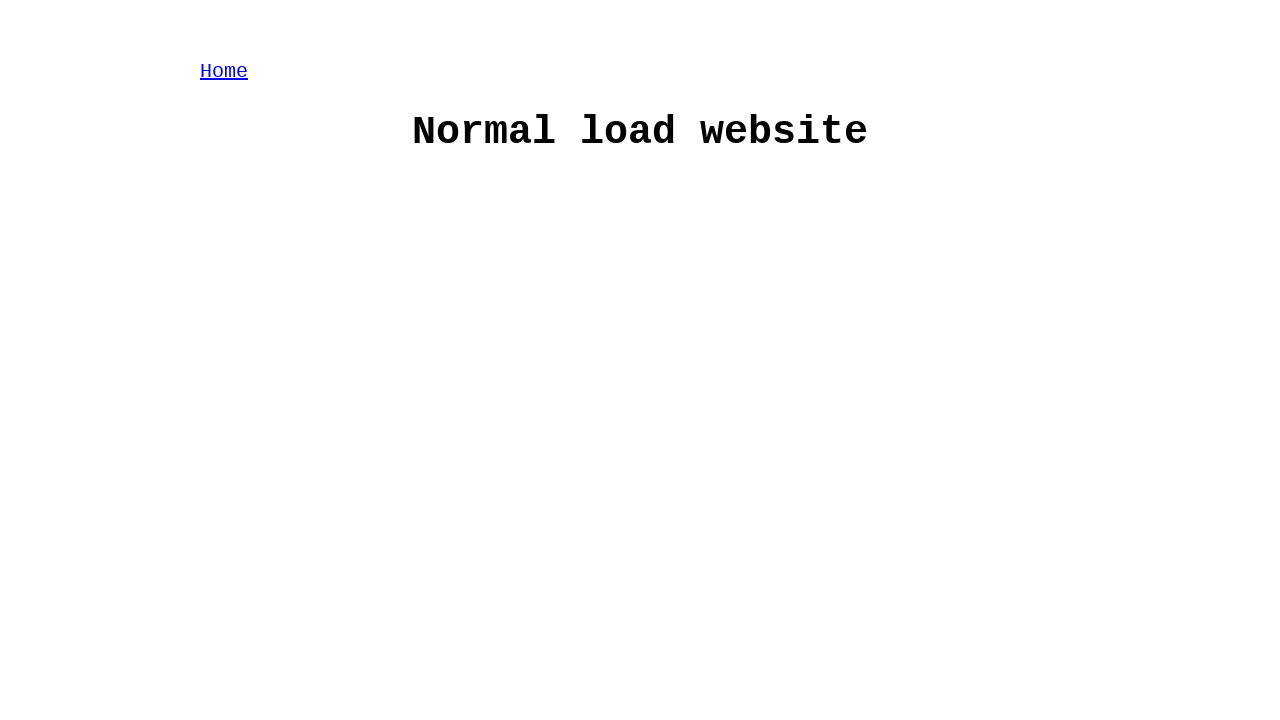

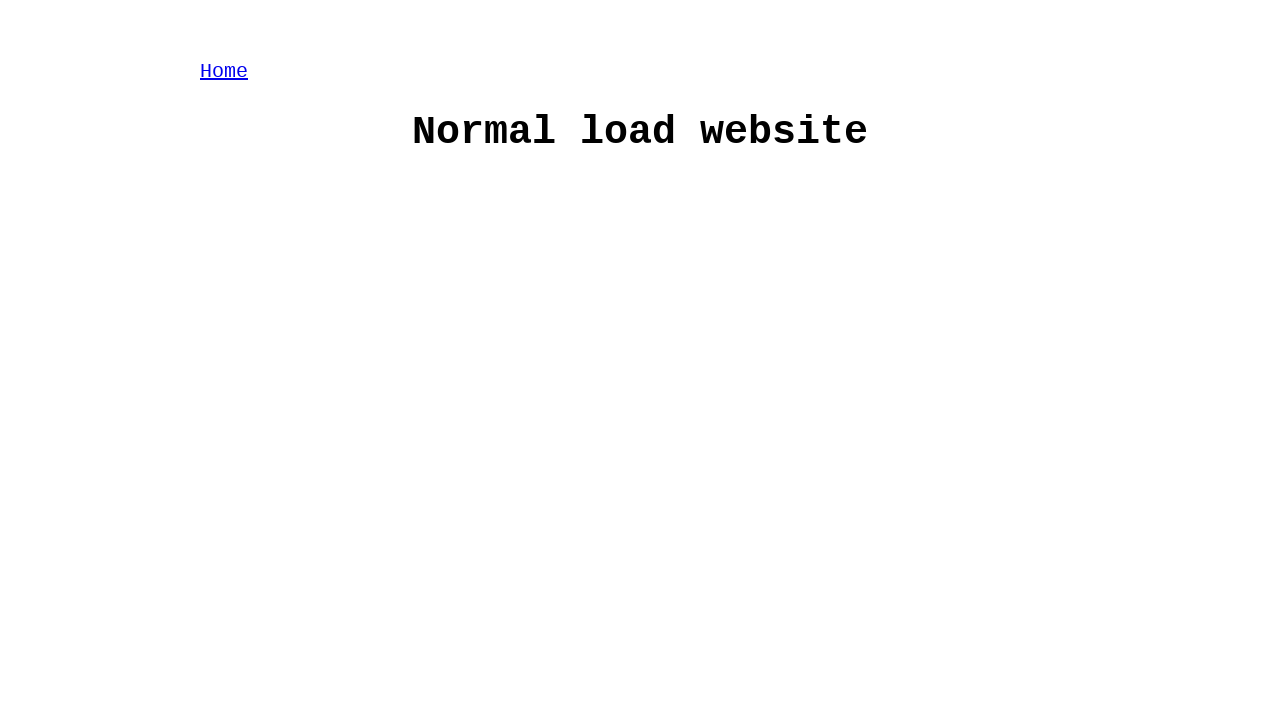